Tests input field functionality by entering a numeric value and verifying the input field contains the expected value

Starting URL: http://the-internet.herokuapp.com/inputs

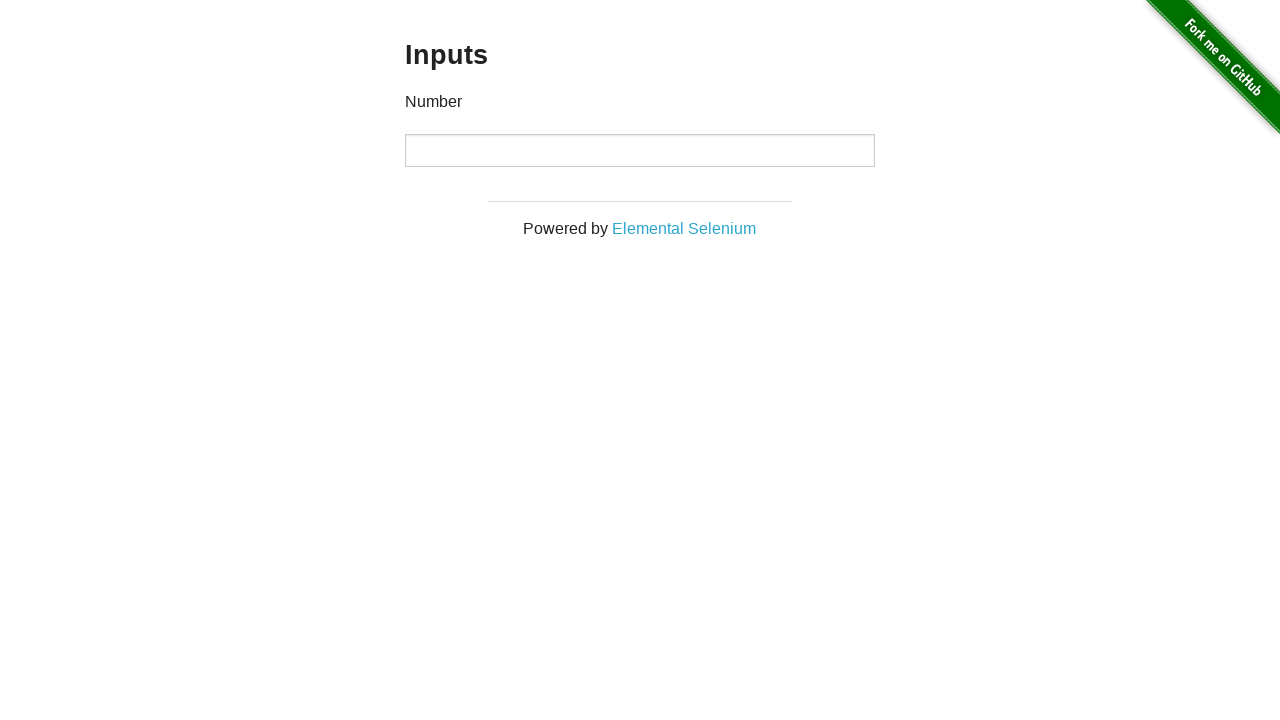

Located the first input field on the page
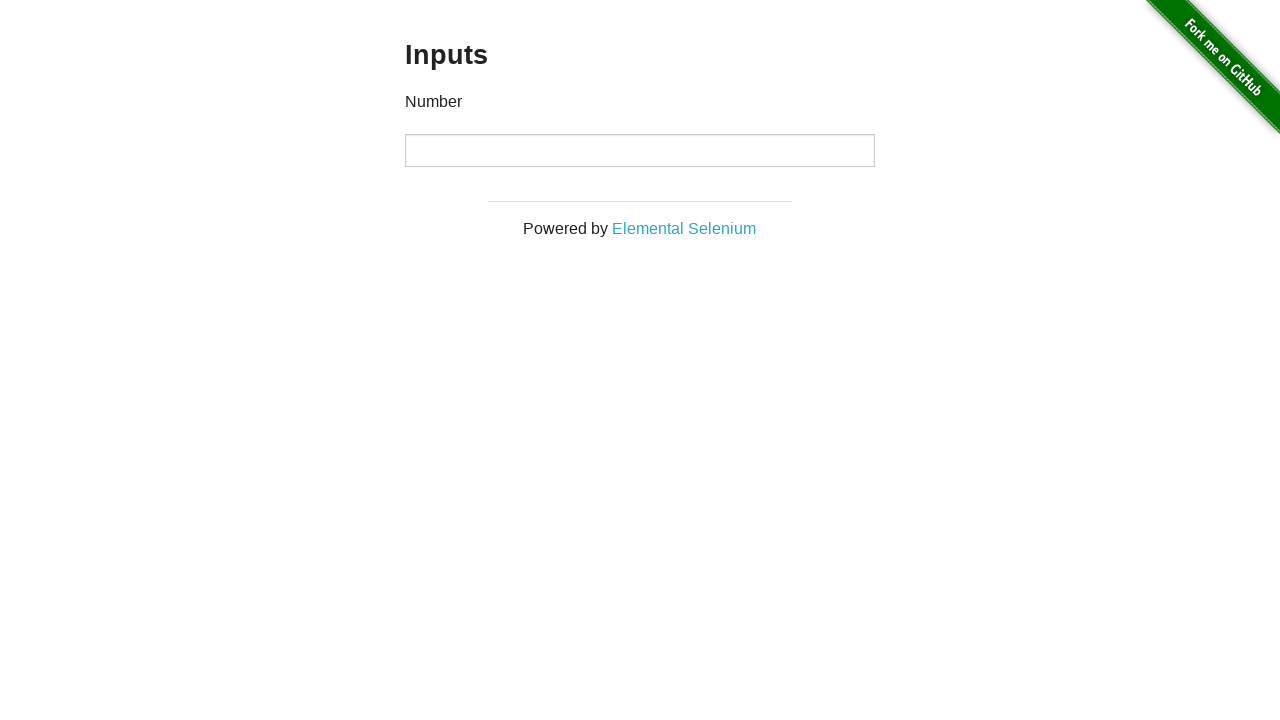

Entered numeric value '1111' into the input field on input >> nth=0
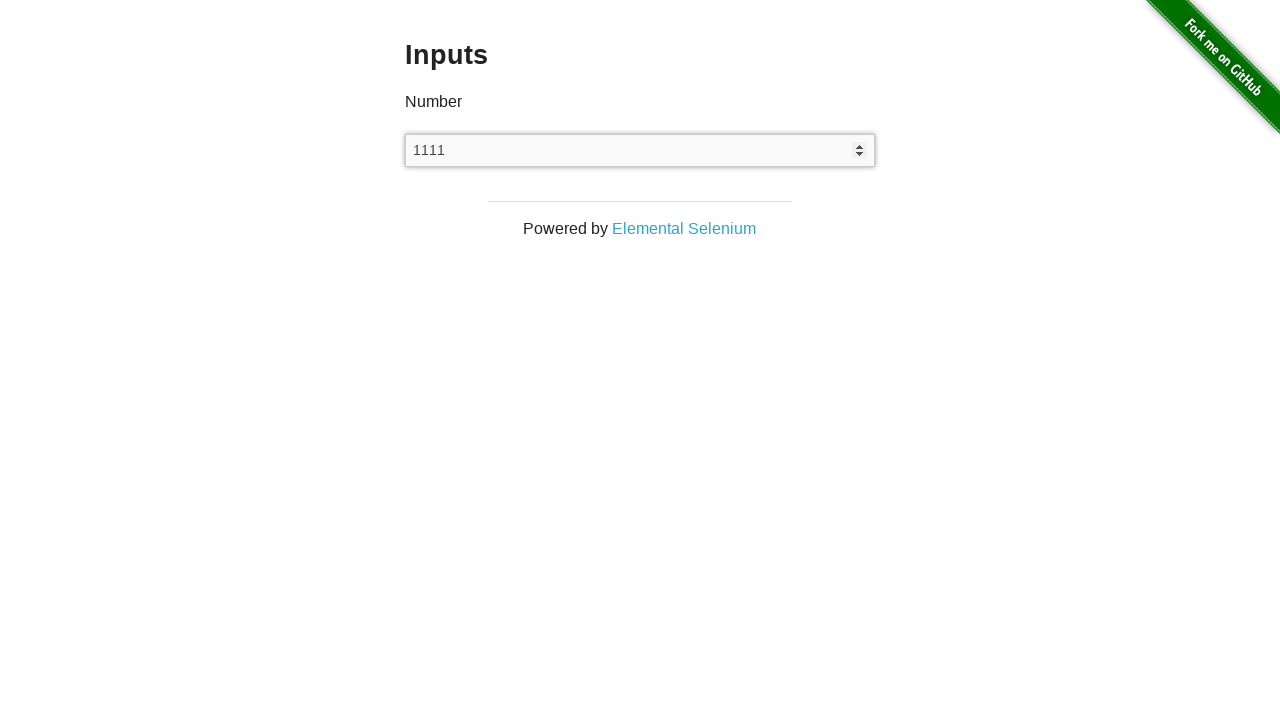

Verified that the input field contains the expected value '1111'
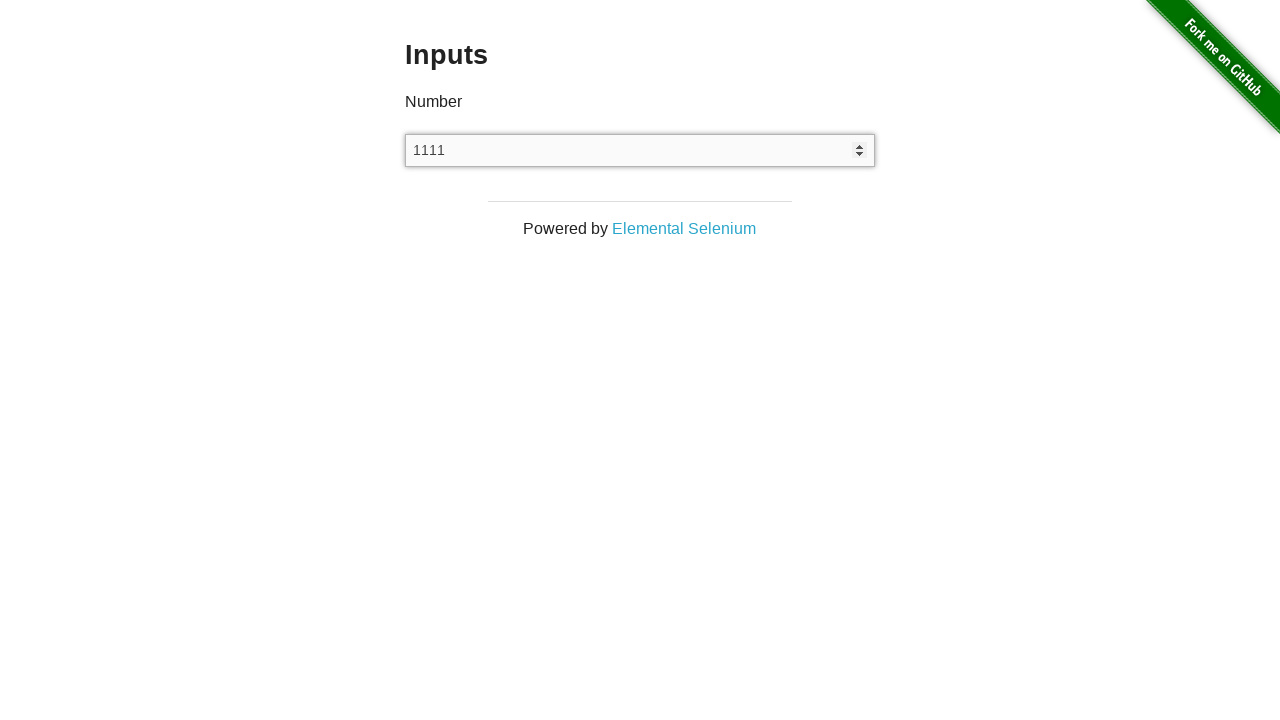

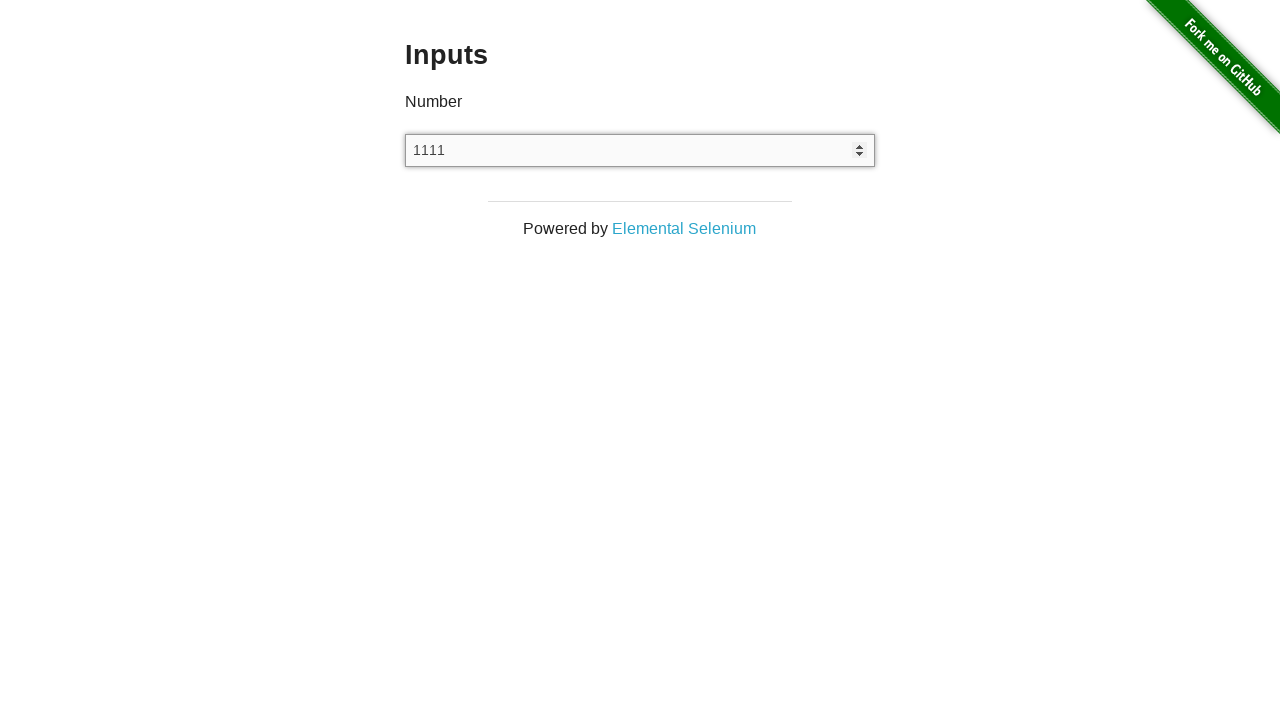